Tests navigation on the Training Support website by verifying the homepage title, clicking the about link, and verifying the about page title.

Starting URL: https://v1.training-support.net

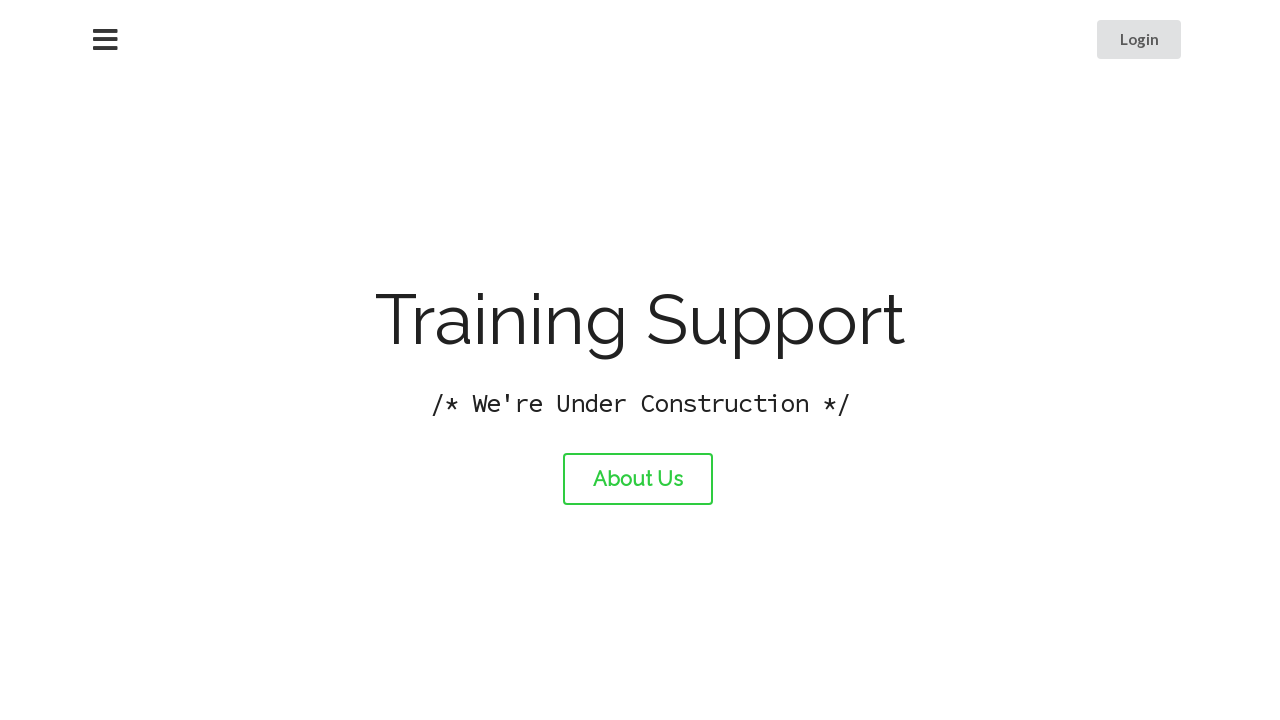

Verified homepage title is 'Training Support'
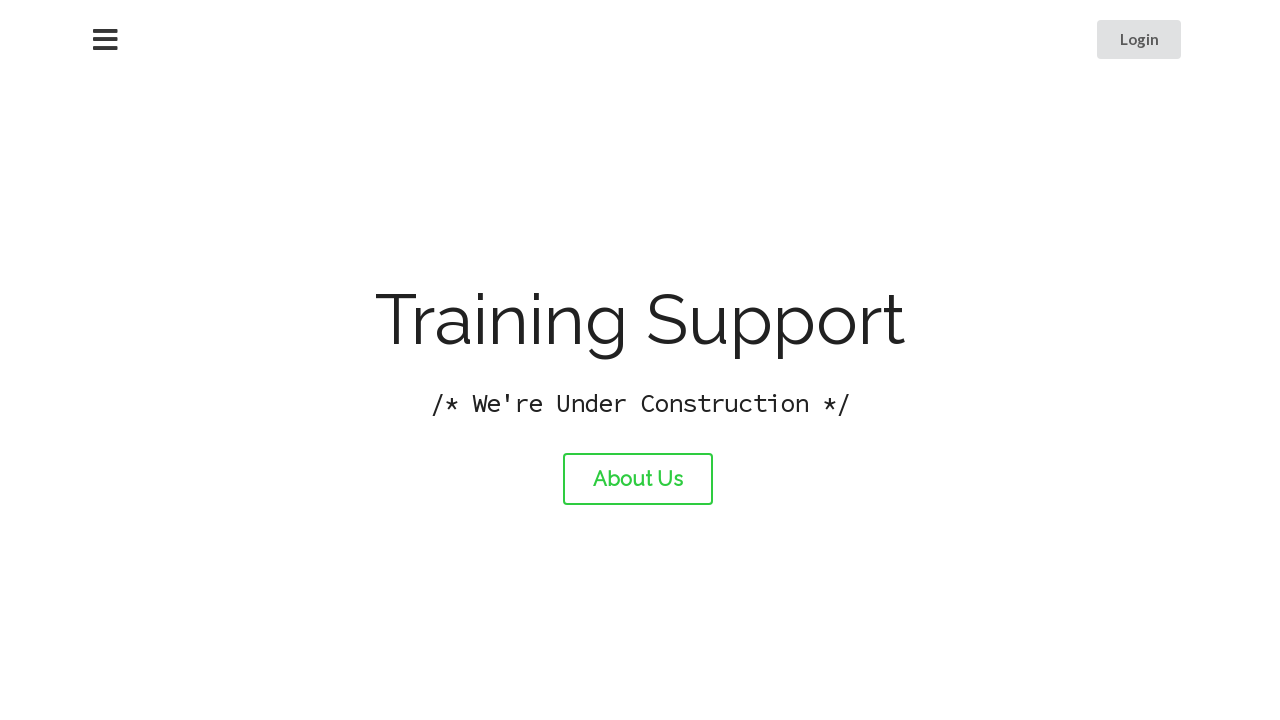

Clicked the about link at (638, 479) on #about-link
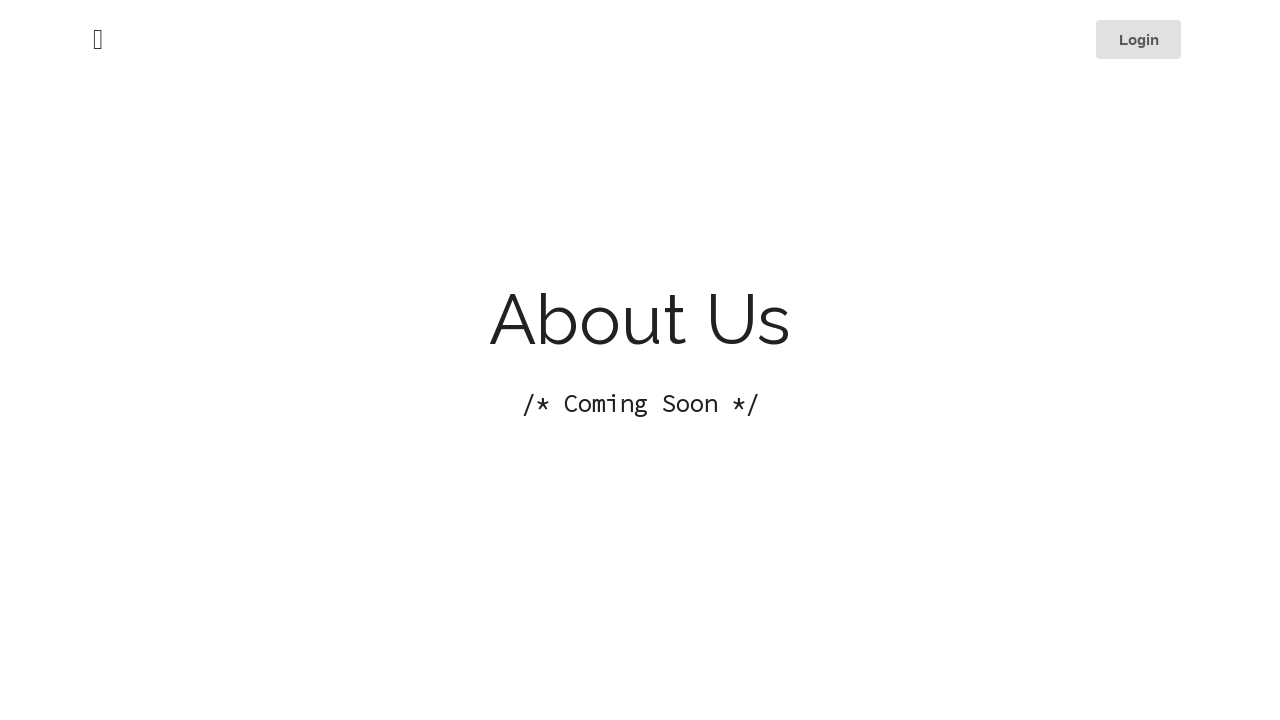

Waited for page to load after navigation
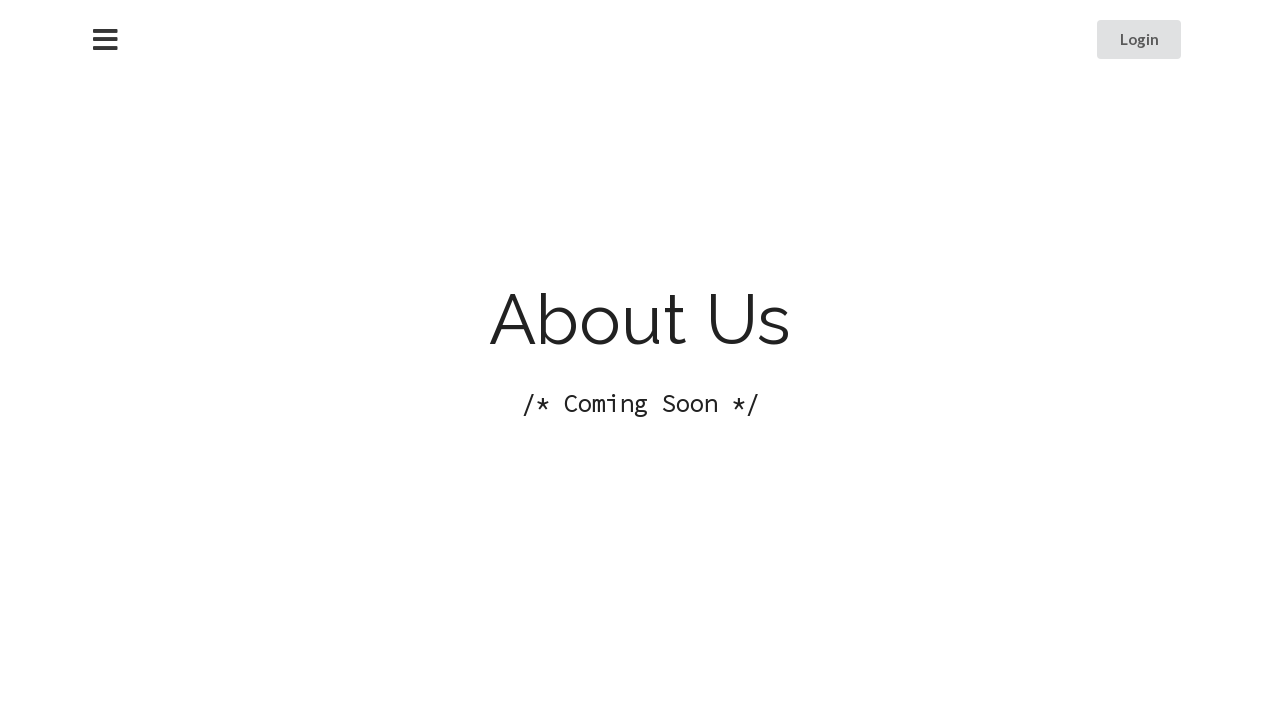

Verified about page title is 'About Training Support'
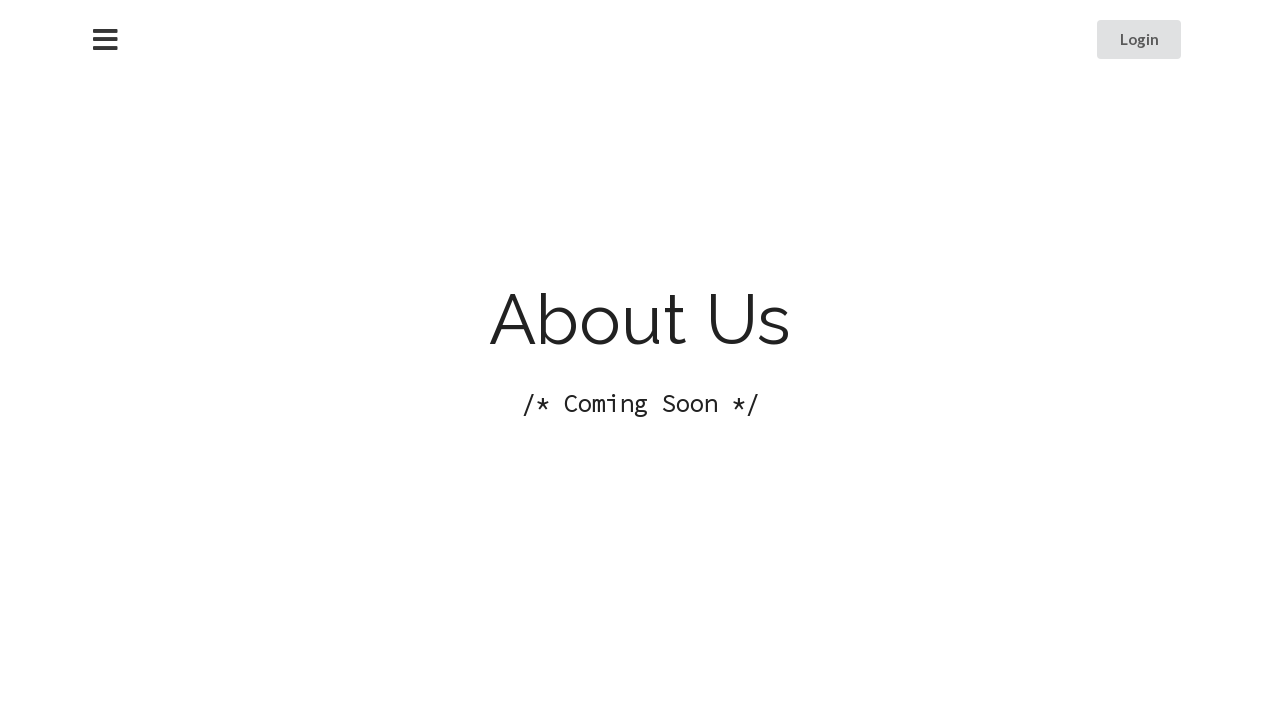

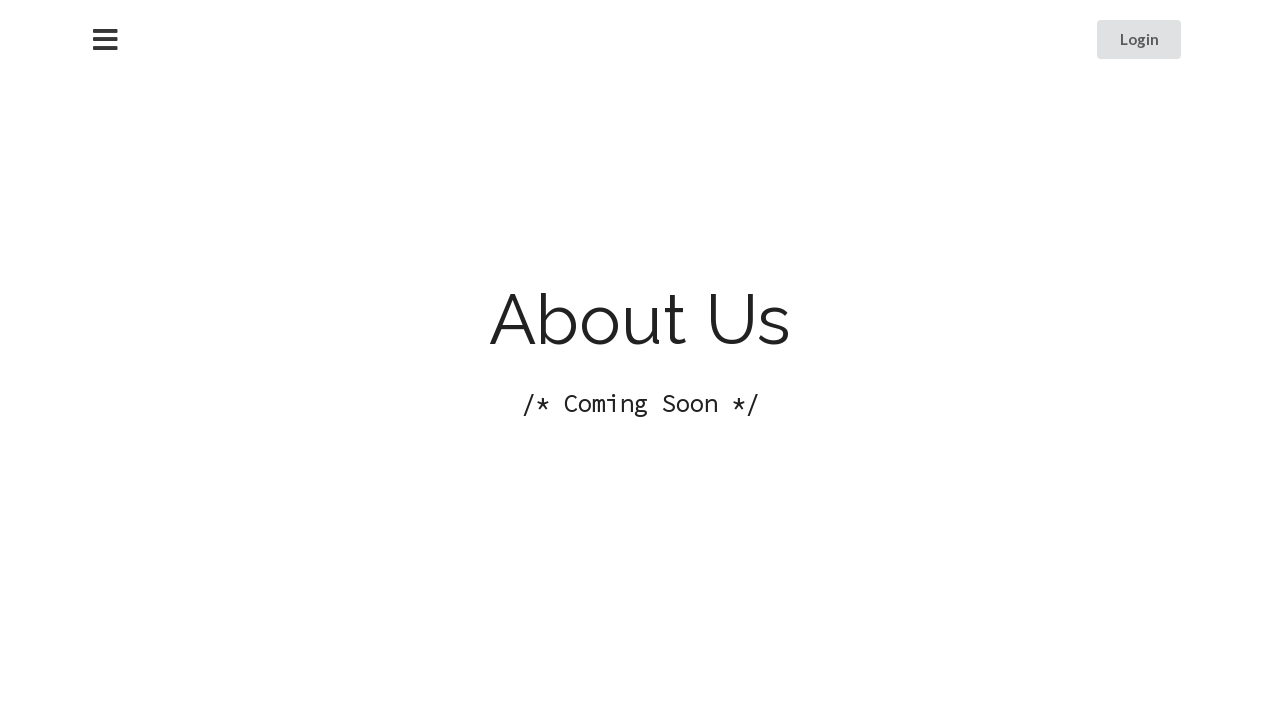